Simple test that navigates to a Selenium practice website to verify the page loads successfully

Starting URL: https://rahulshettyacademy.com/seleniumPractise/#/

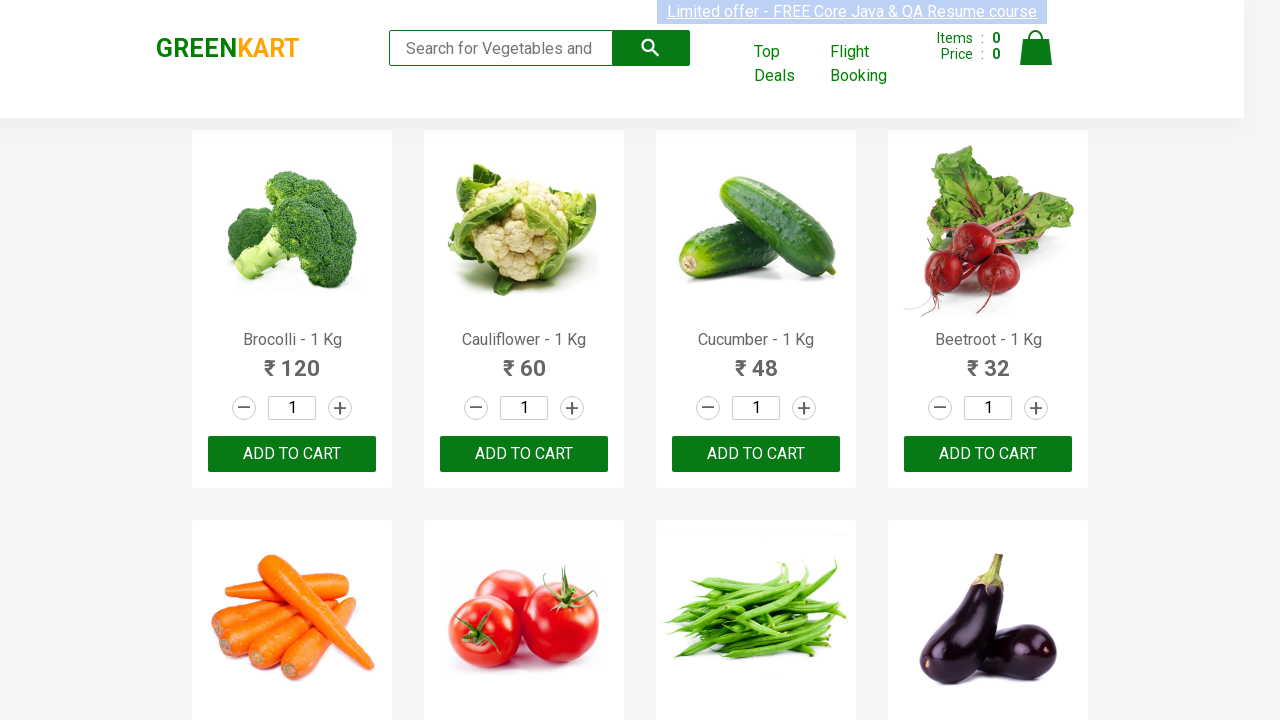

Page DOM content loaded at https://rahulshettyacademy.com/seleniumPractise/#/
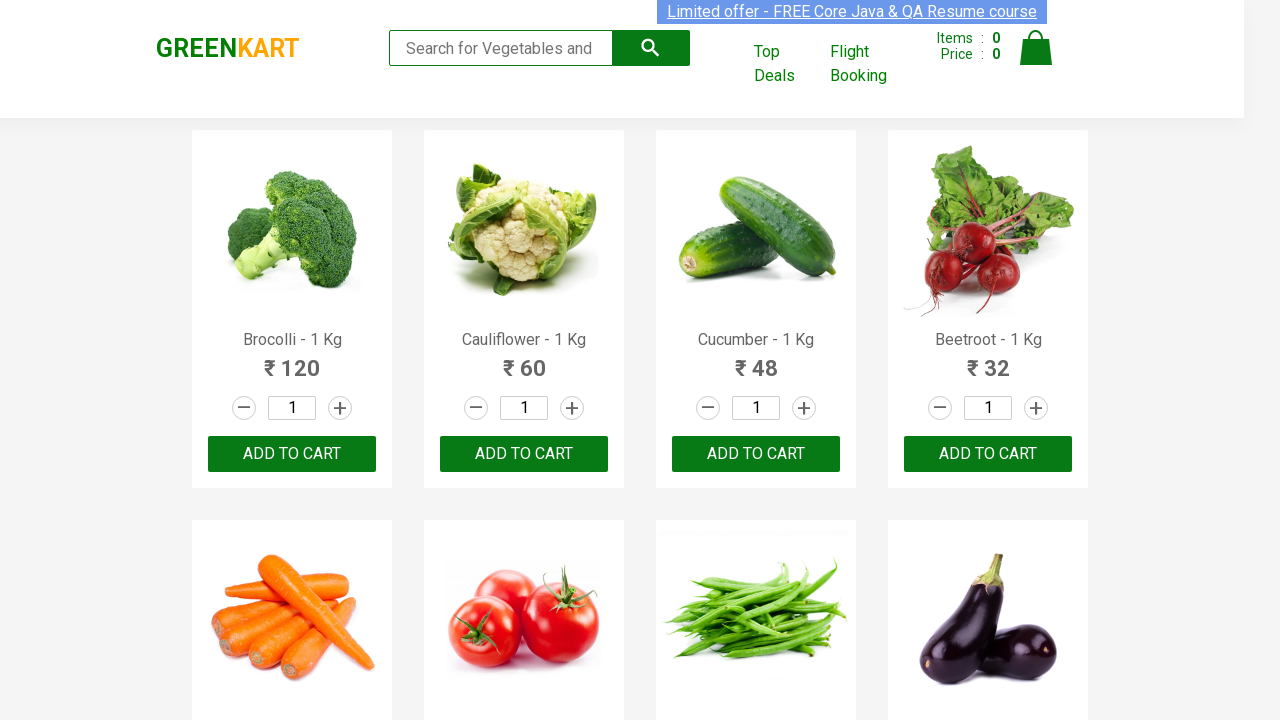

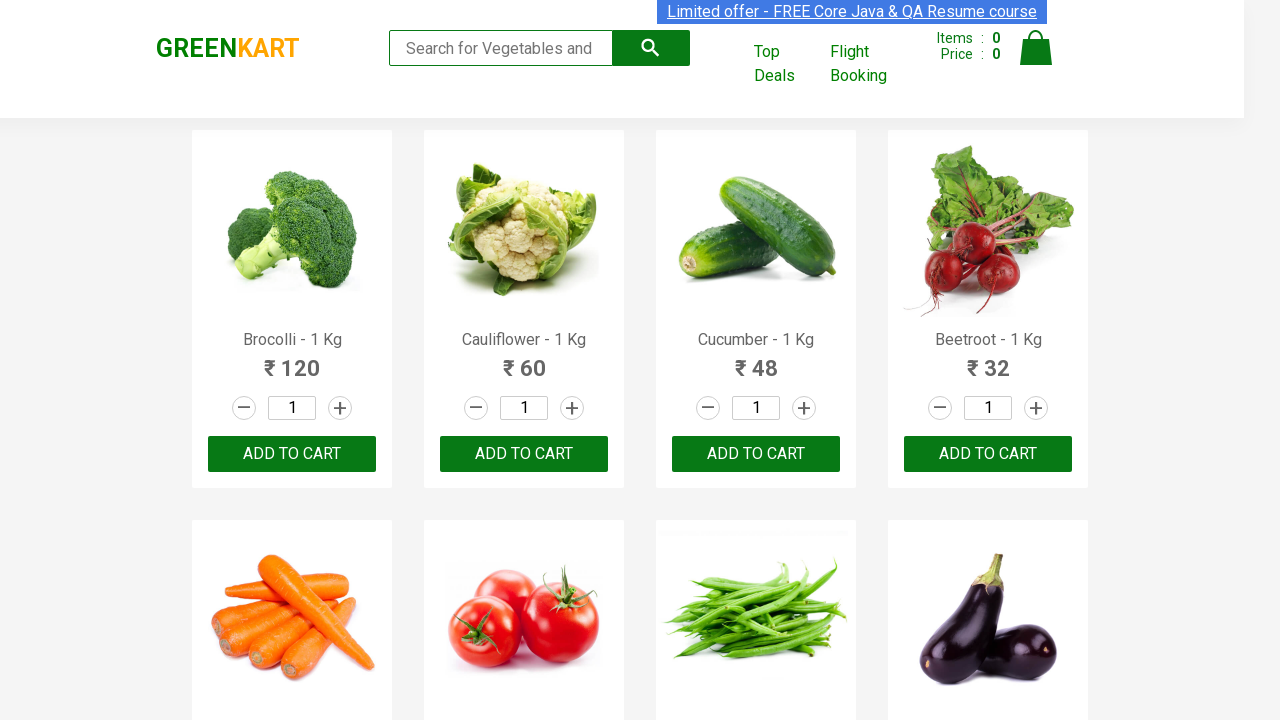